Tests input functionality on a training ground page by typing text into an input field and verifying the value was entered correctly

Starting URL: https://techstepacademy.com/training-ground/

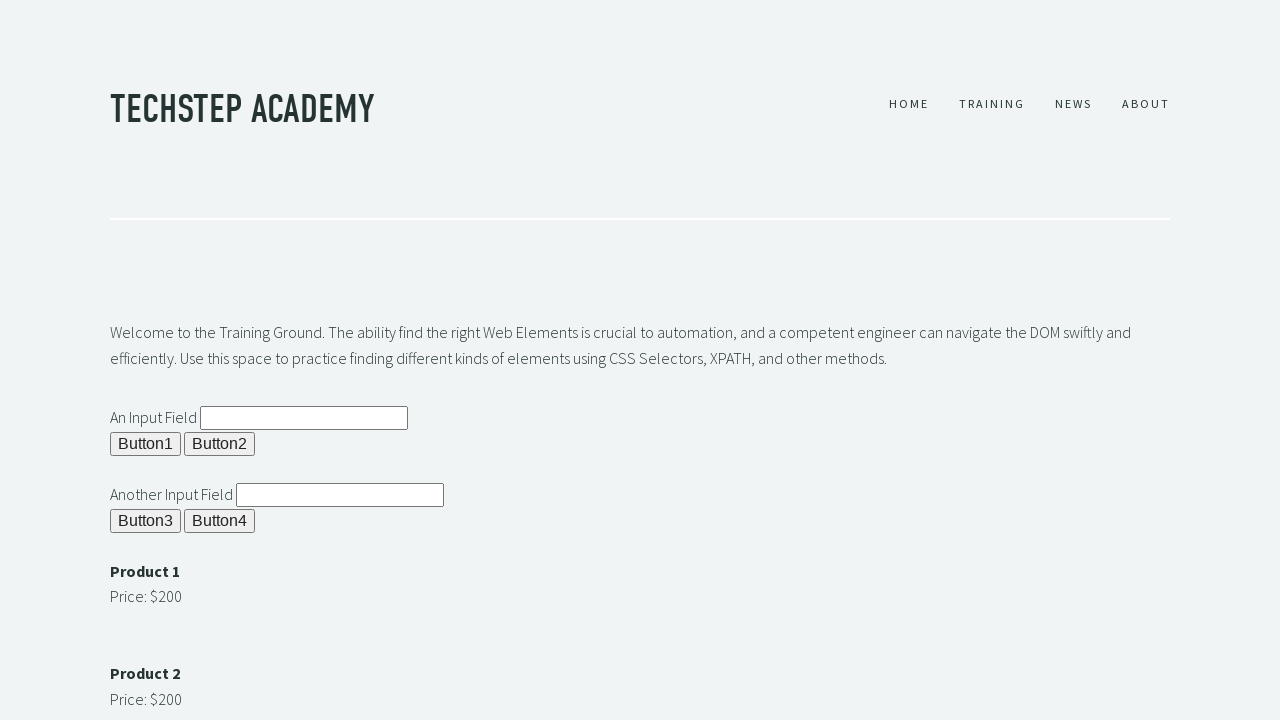

Filled input field #ipt1 with 'it worked' on #ipt1
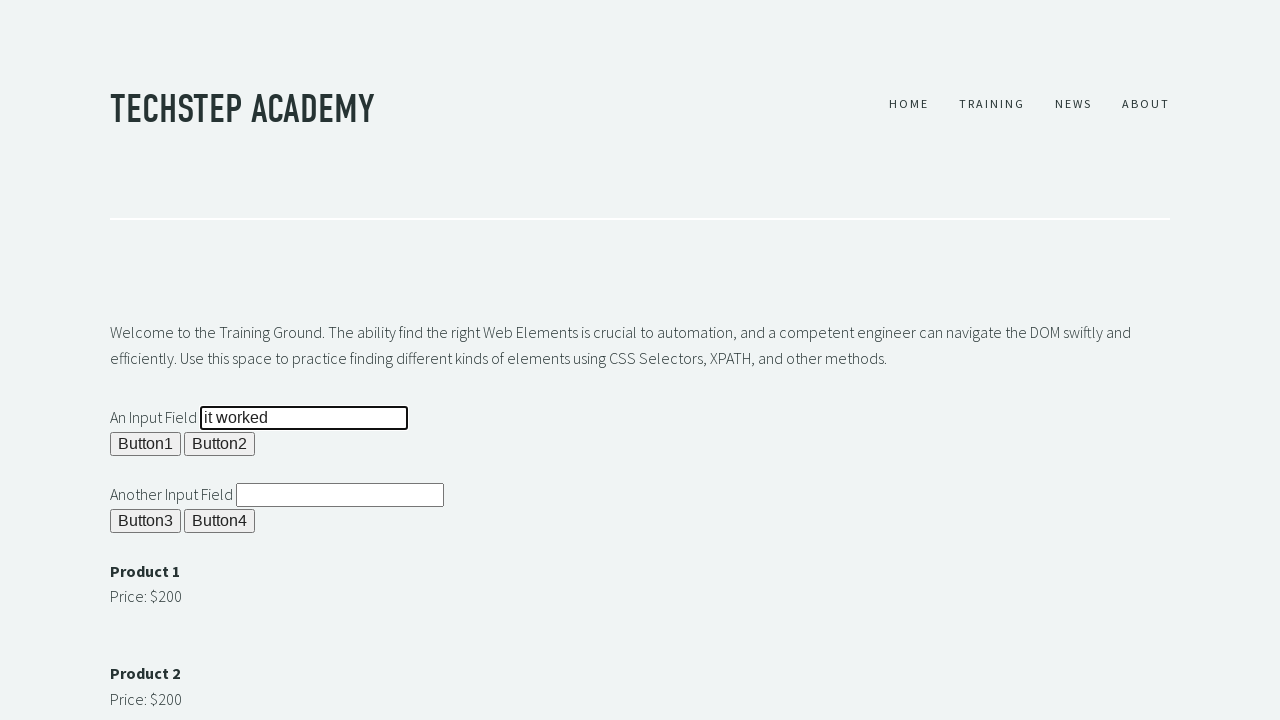

Retrieved input value from #ipt1
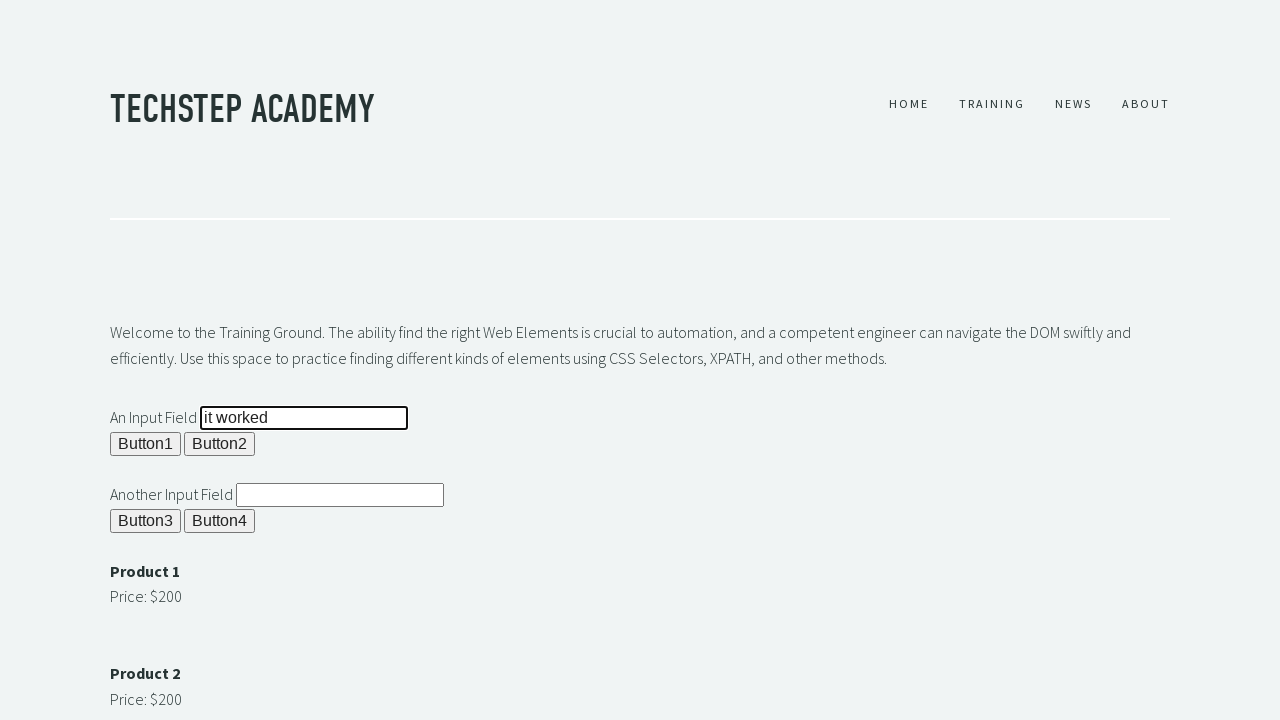

Assertion passed: input value matches 'it worked'
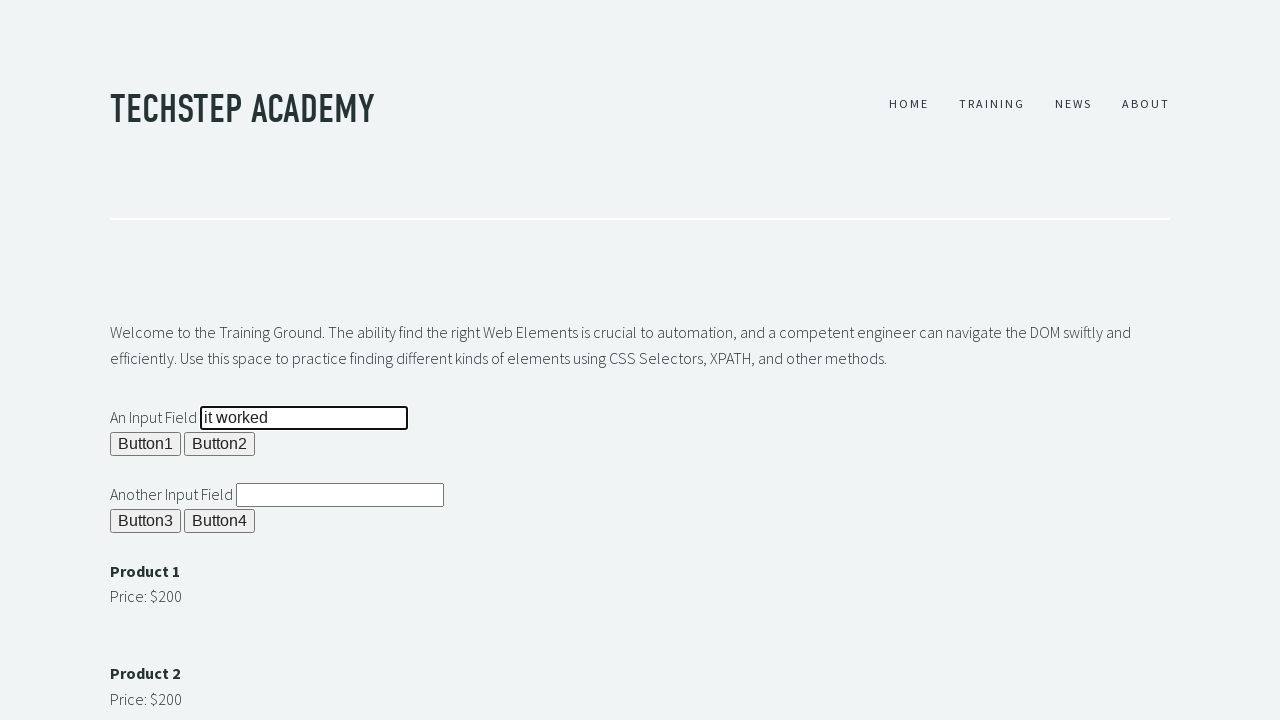

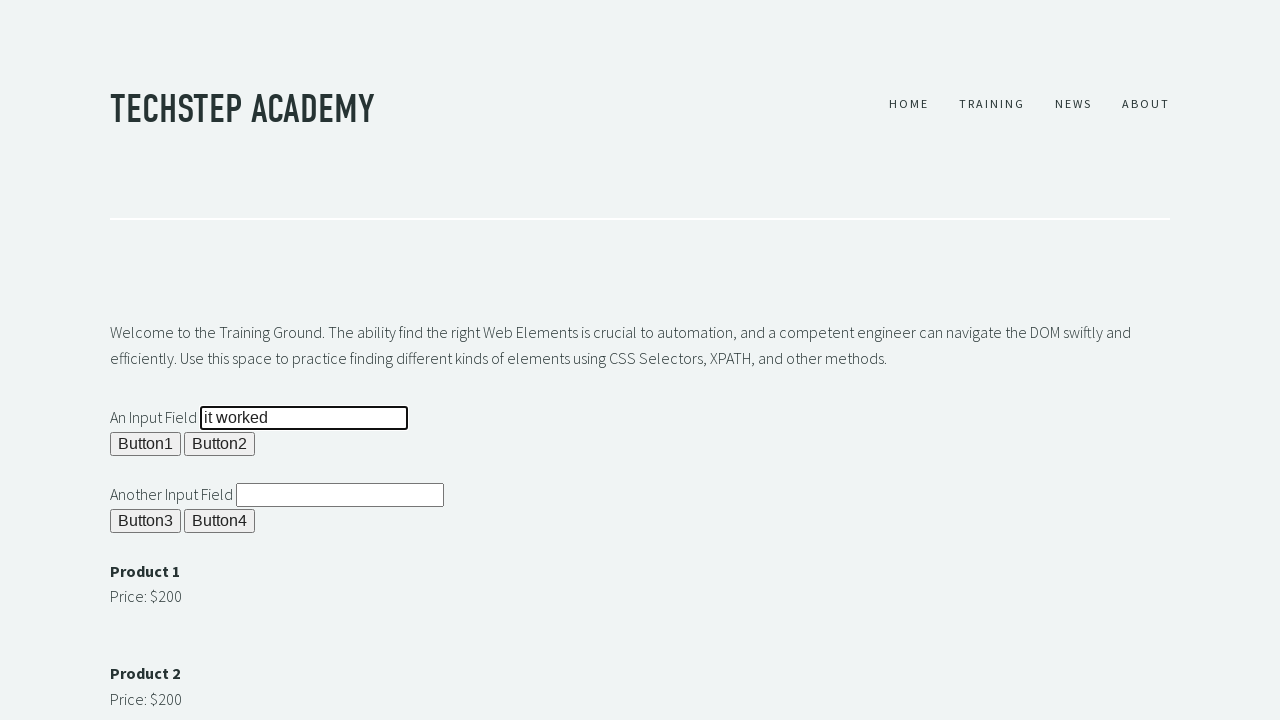